Tests that multiple elements can be added by clicking the Add Element button multiple times

Starting URL: https://the-internet.herokuapp.com/add_remove_elements/

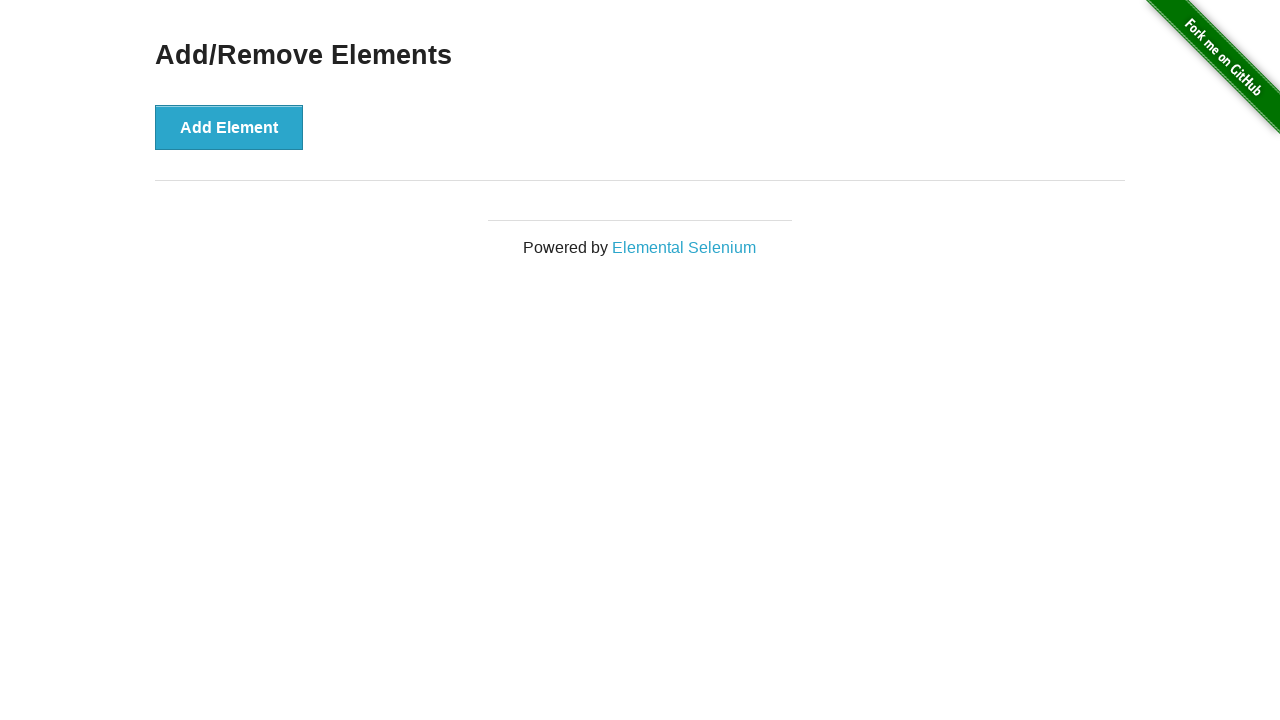

Clicked Add Element button (1st time) at (229, 127) on button[onclick='addElement()']
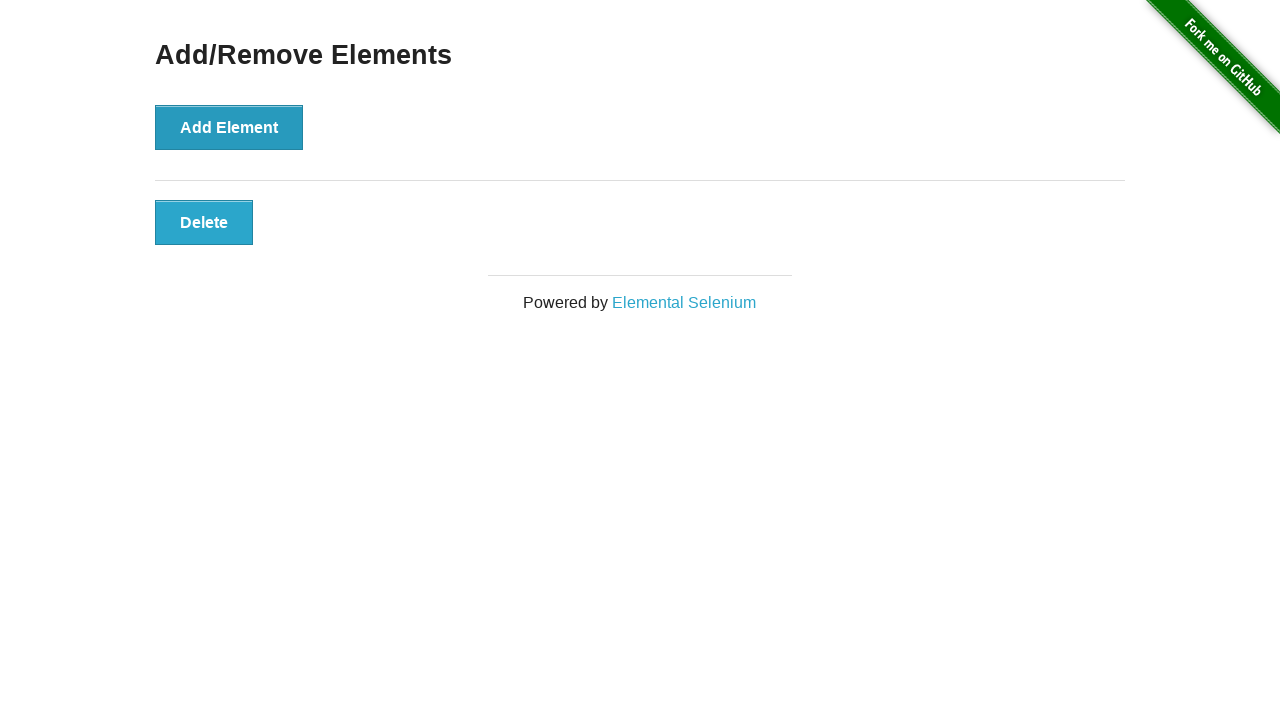

Clicked Add Element button (2nd time) at (229, 127) on button[onclick='addElement()']
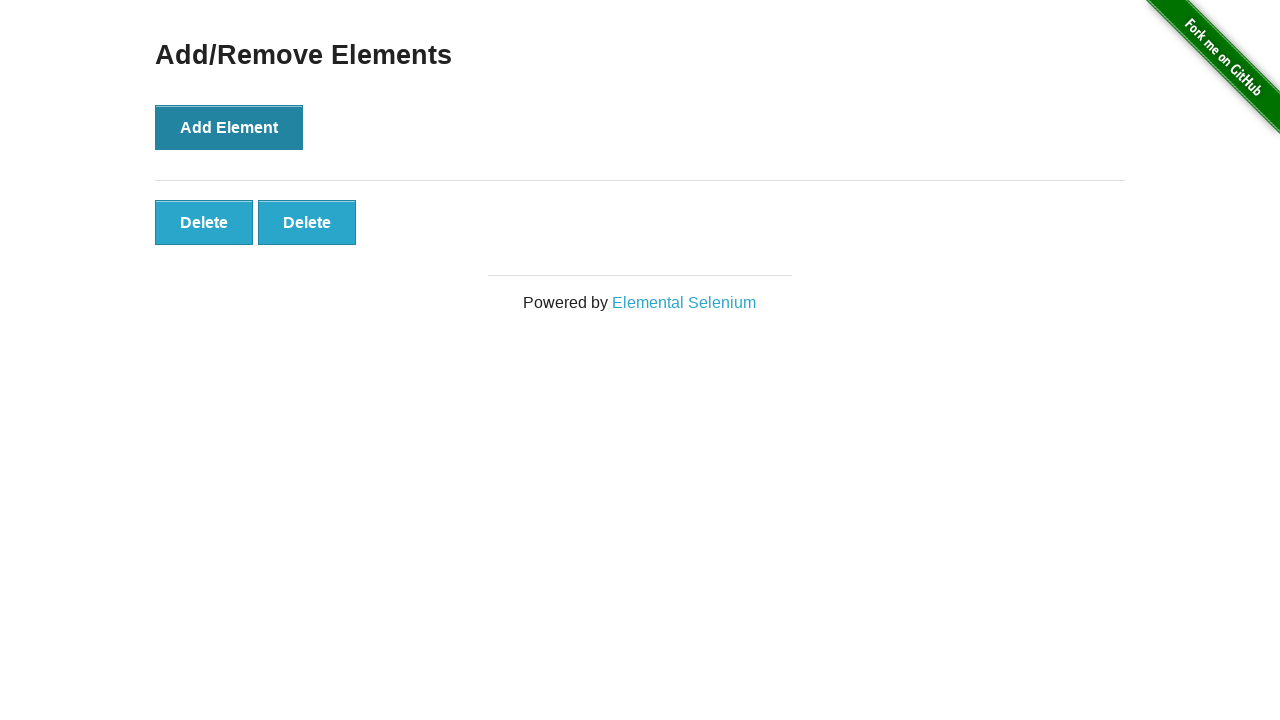

Clicked Add Element button (3rd time) at (229, 127) on button[onclick='addElement()']
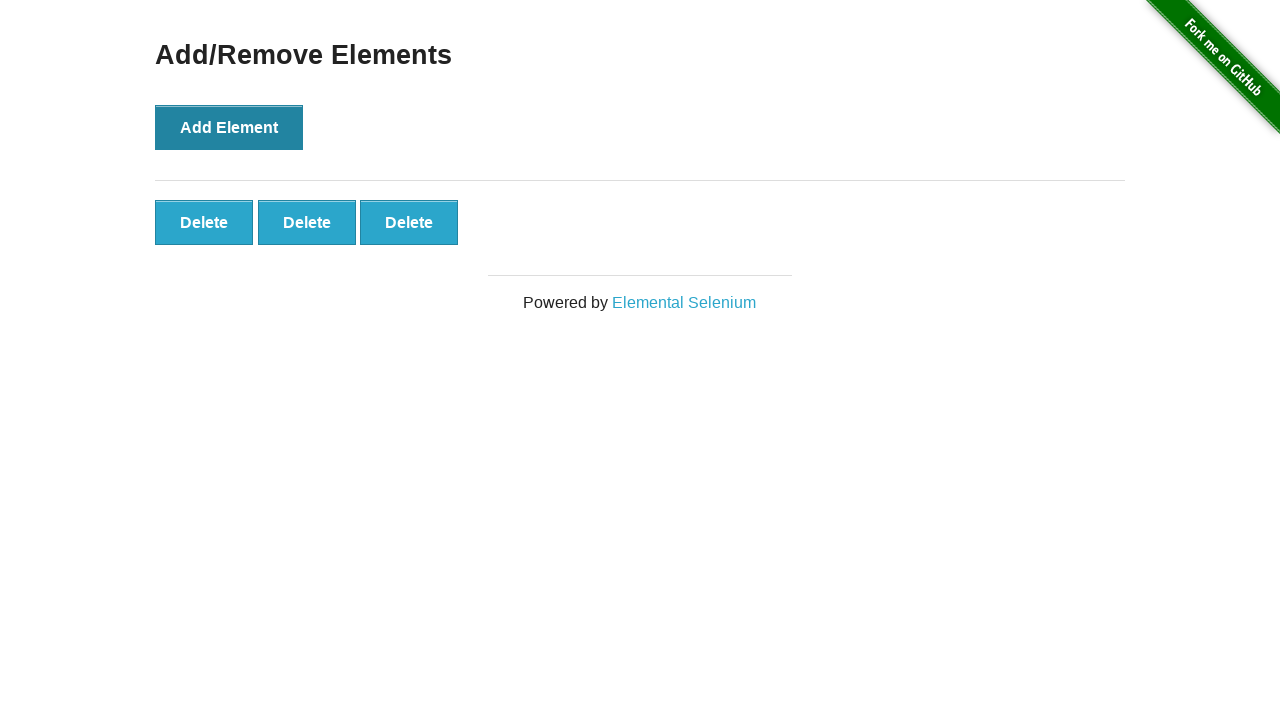

Verified that 3 delete buttons are present on the page
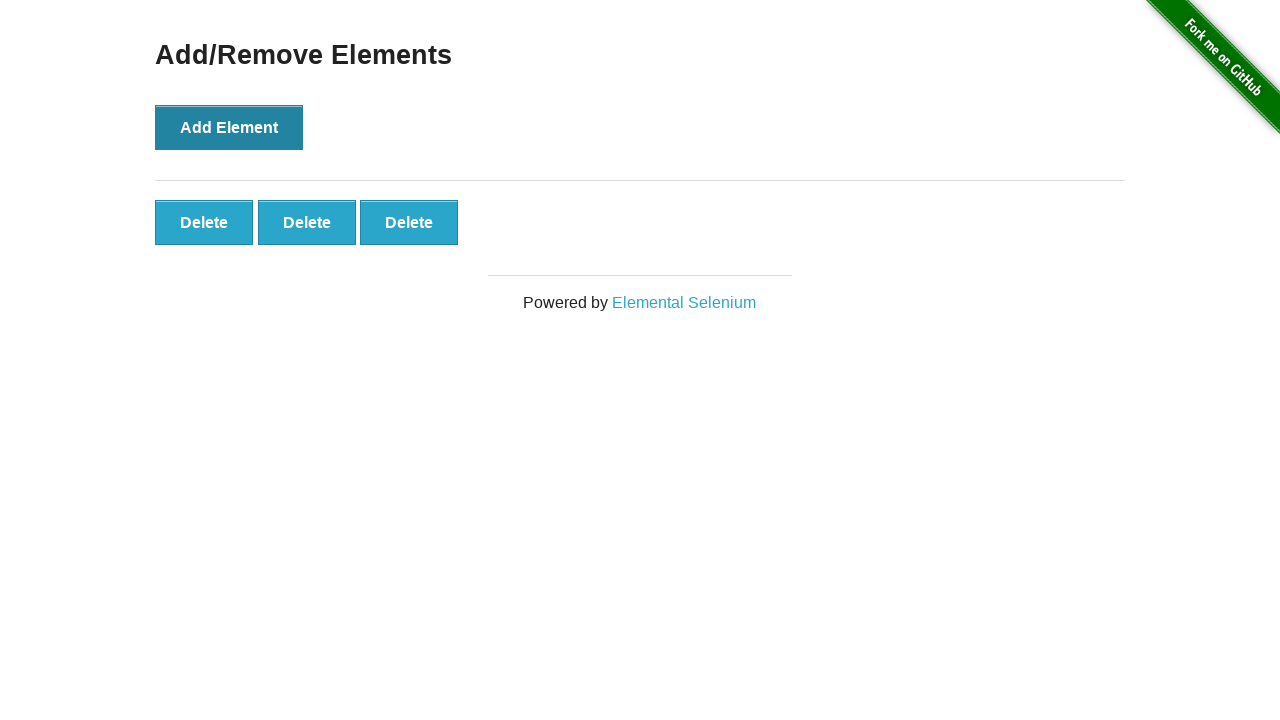

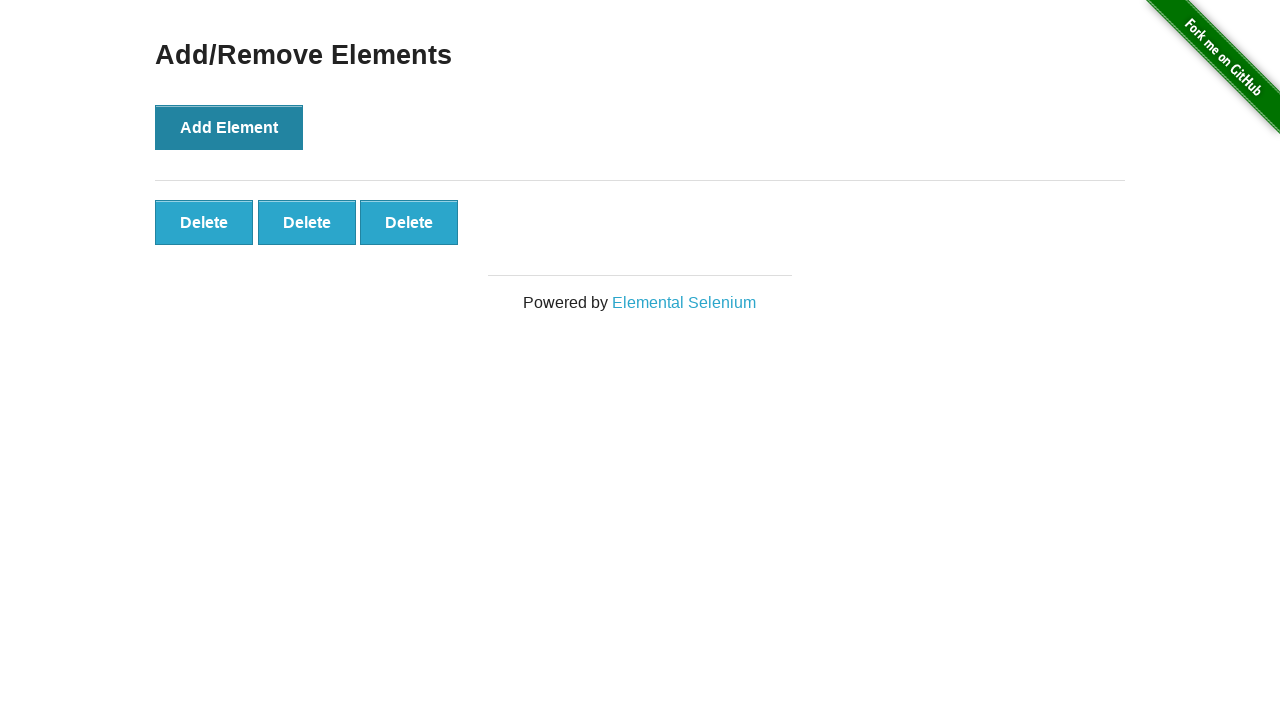